Tests adding values to an input field by typing text incrementally

Starting URL: https://the-internet.herokuapp.com/login

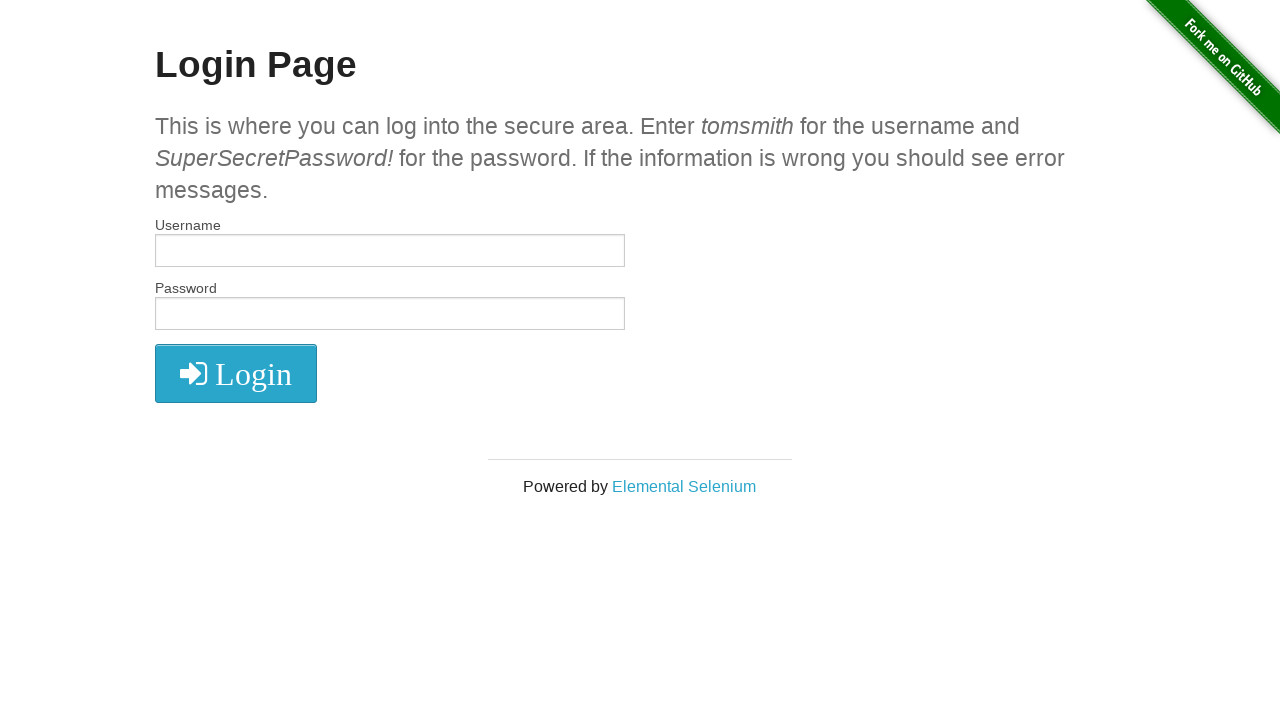

Filled username field with 'hello' on #username
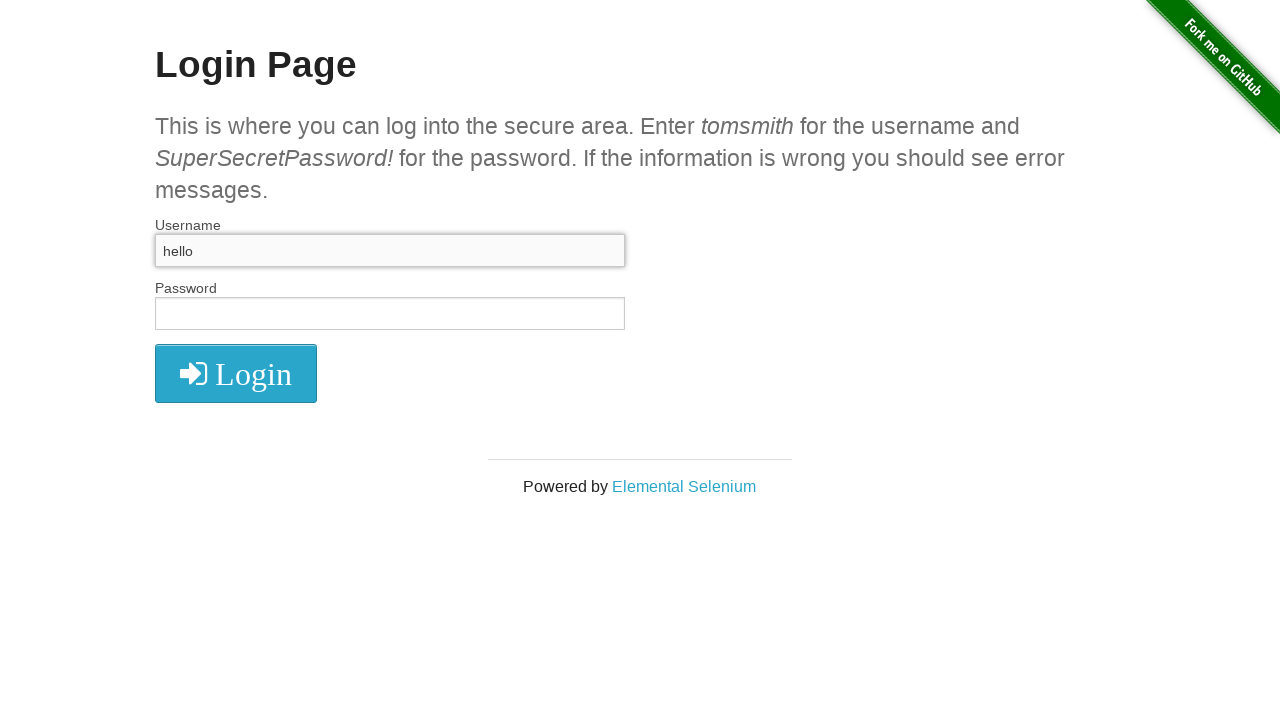

Typed '123' to append to username field on #username
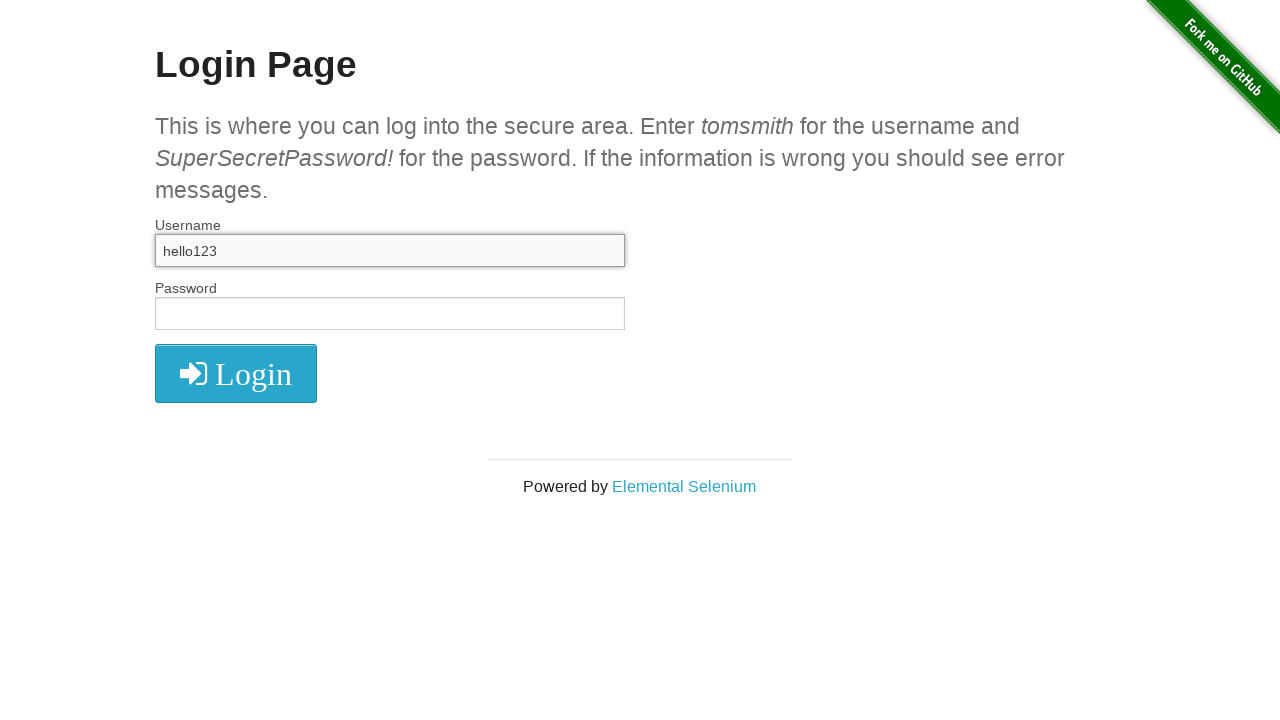

Verified username field contains combined value 'hello123'
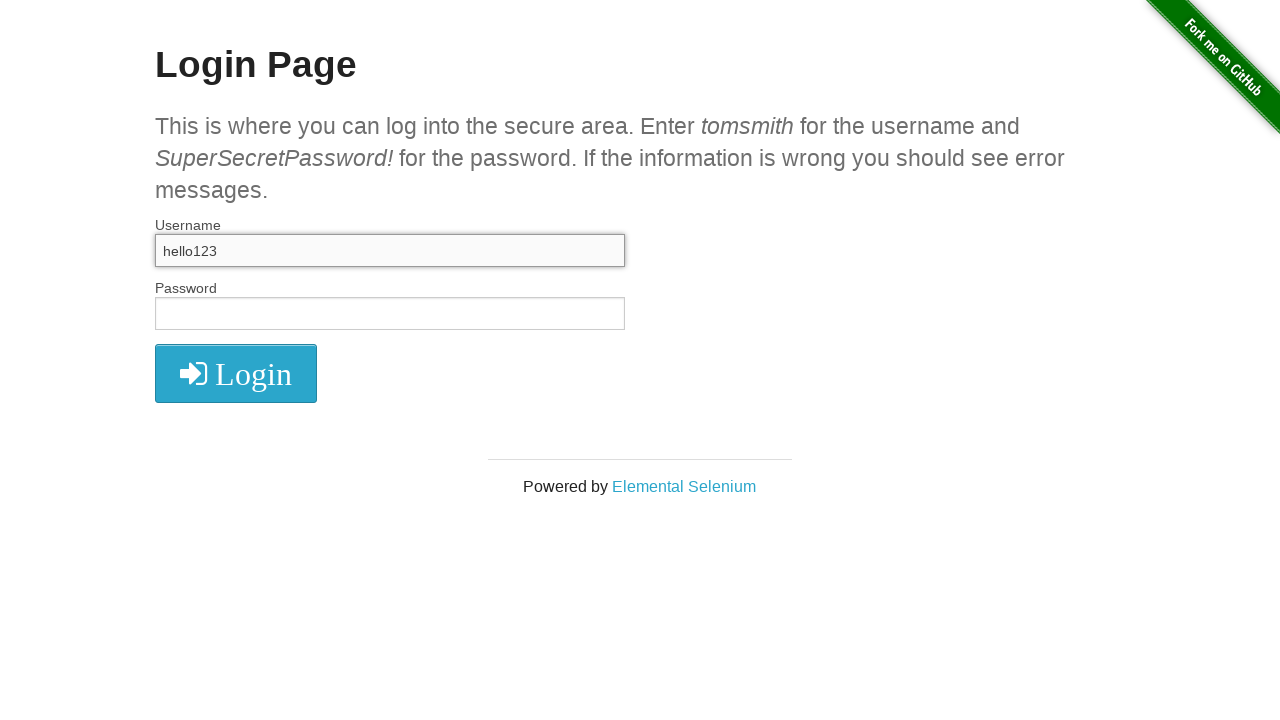

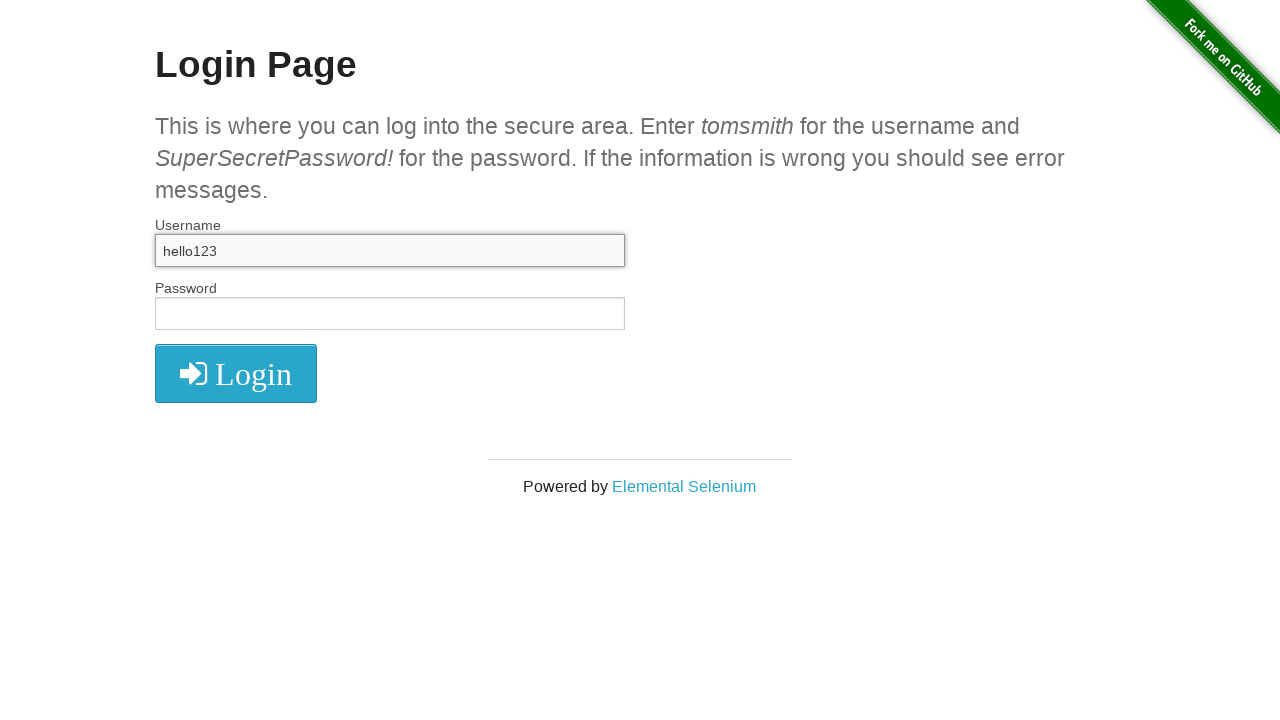